Tests window maximization by maximizing, resizing to a specific dimension, then maximizing again

Starting URL: http://www.compendiumdev.co.uk/selenium/bounce.html

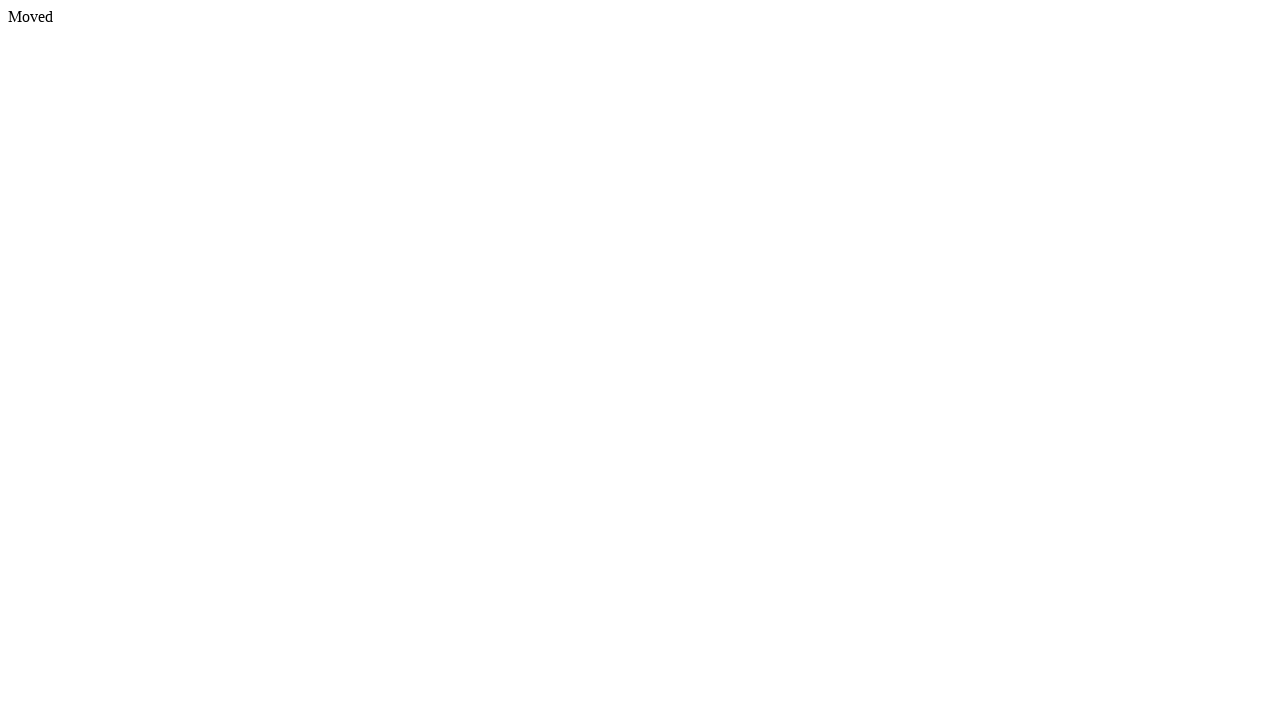

Navigated to bounce.html test page
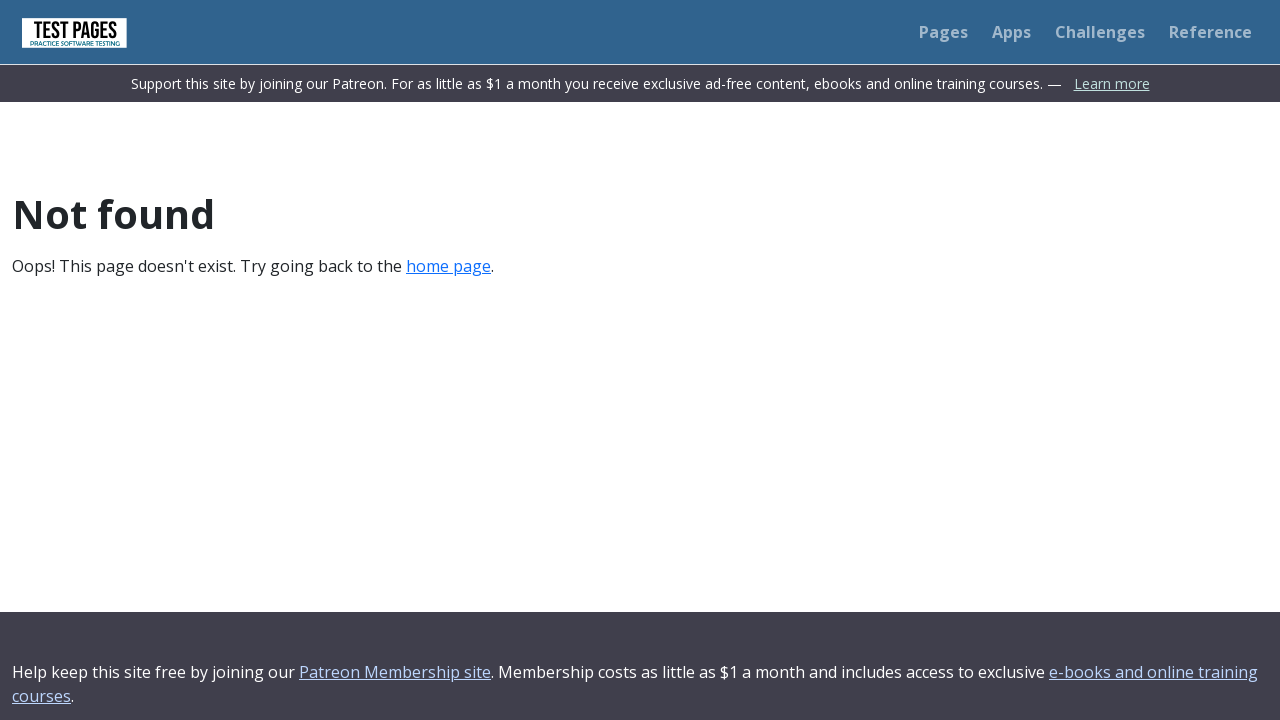

Maximized window to 1920x1080
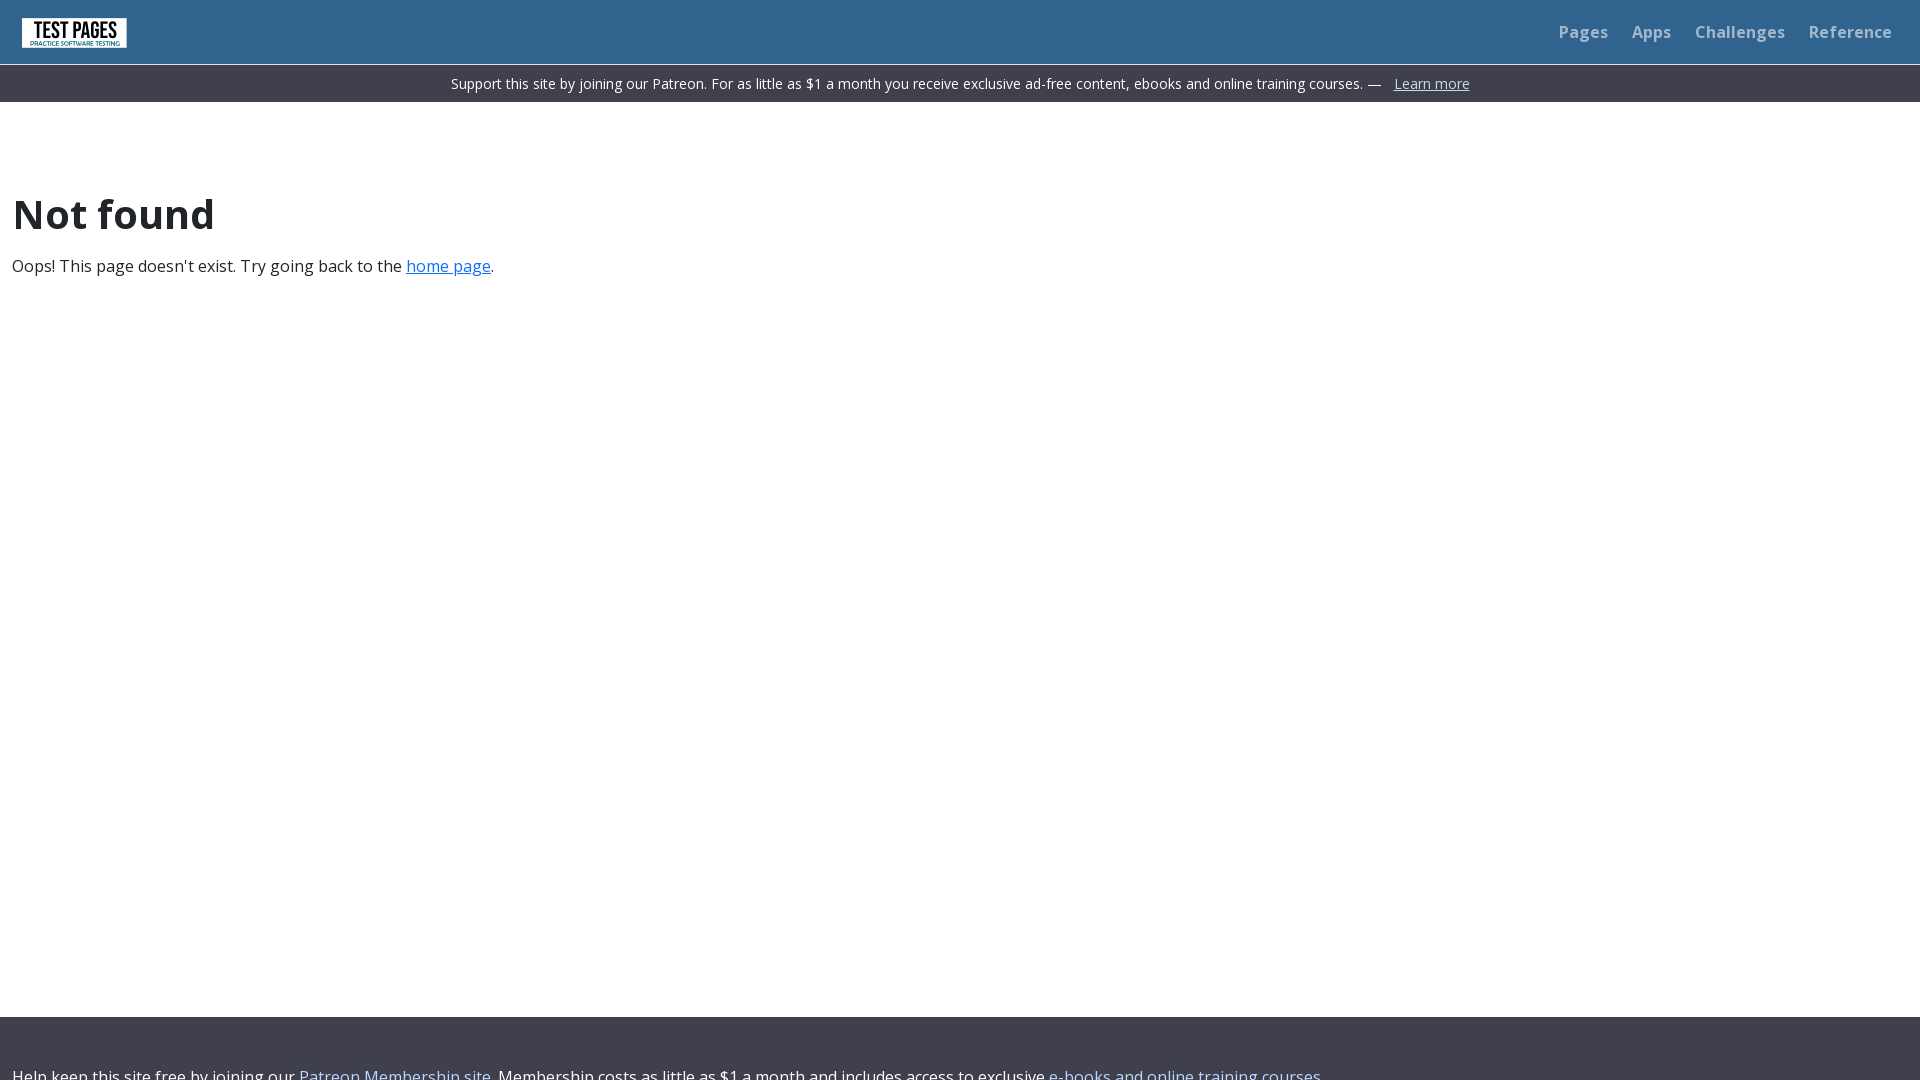

Resized window to 500x400
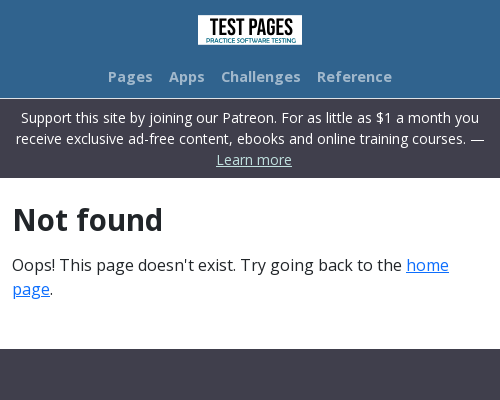

Maximized window again to 1920x1080
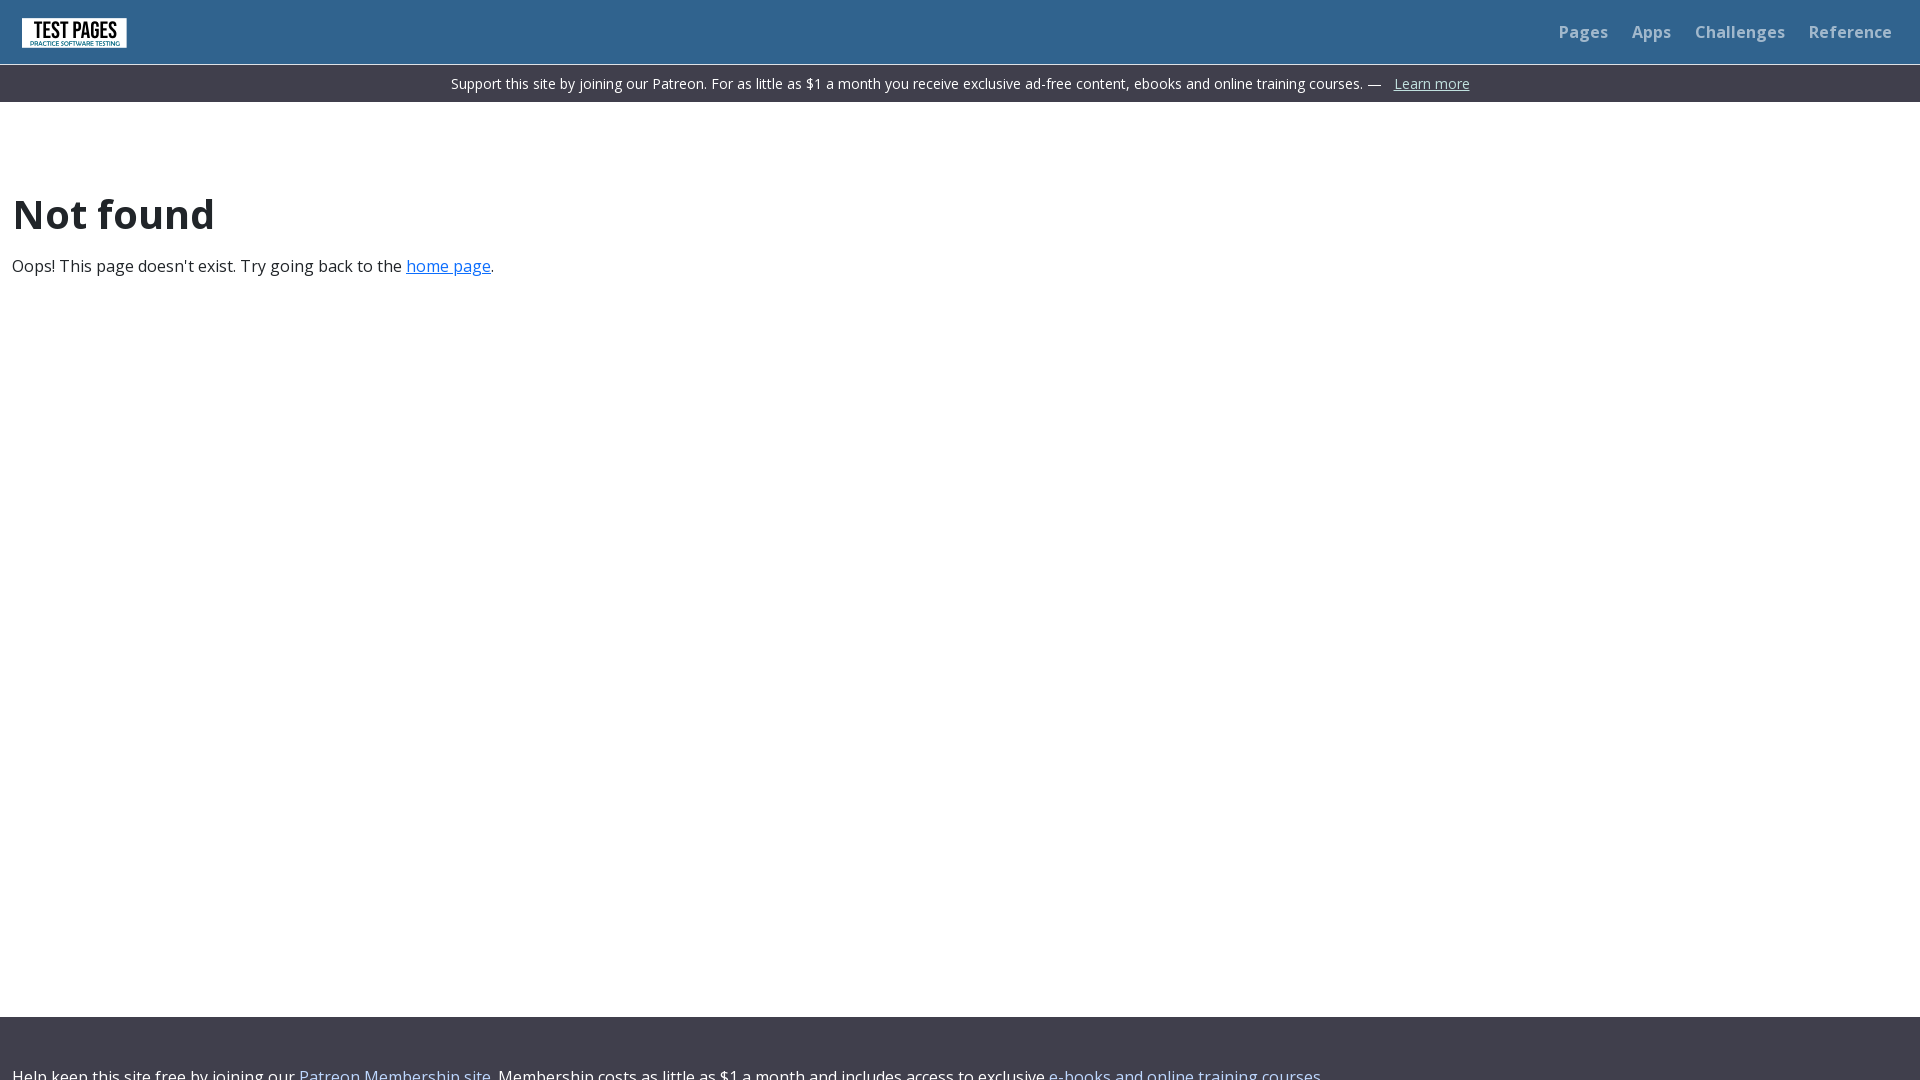

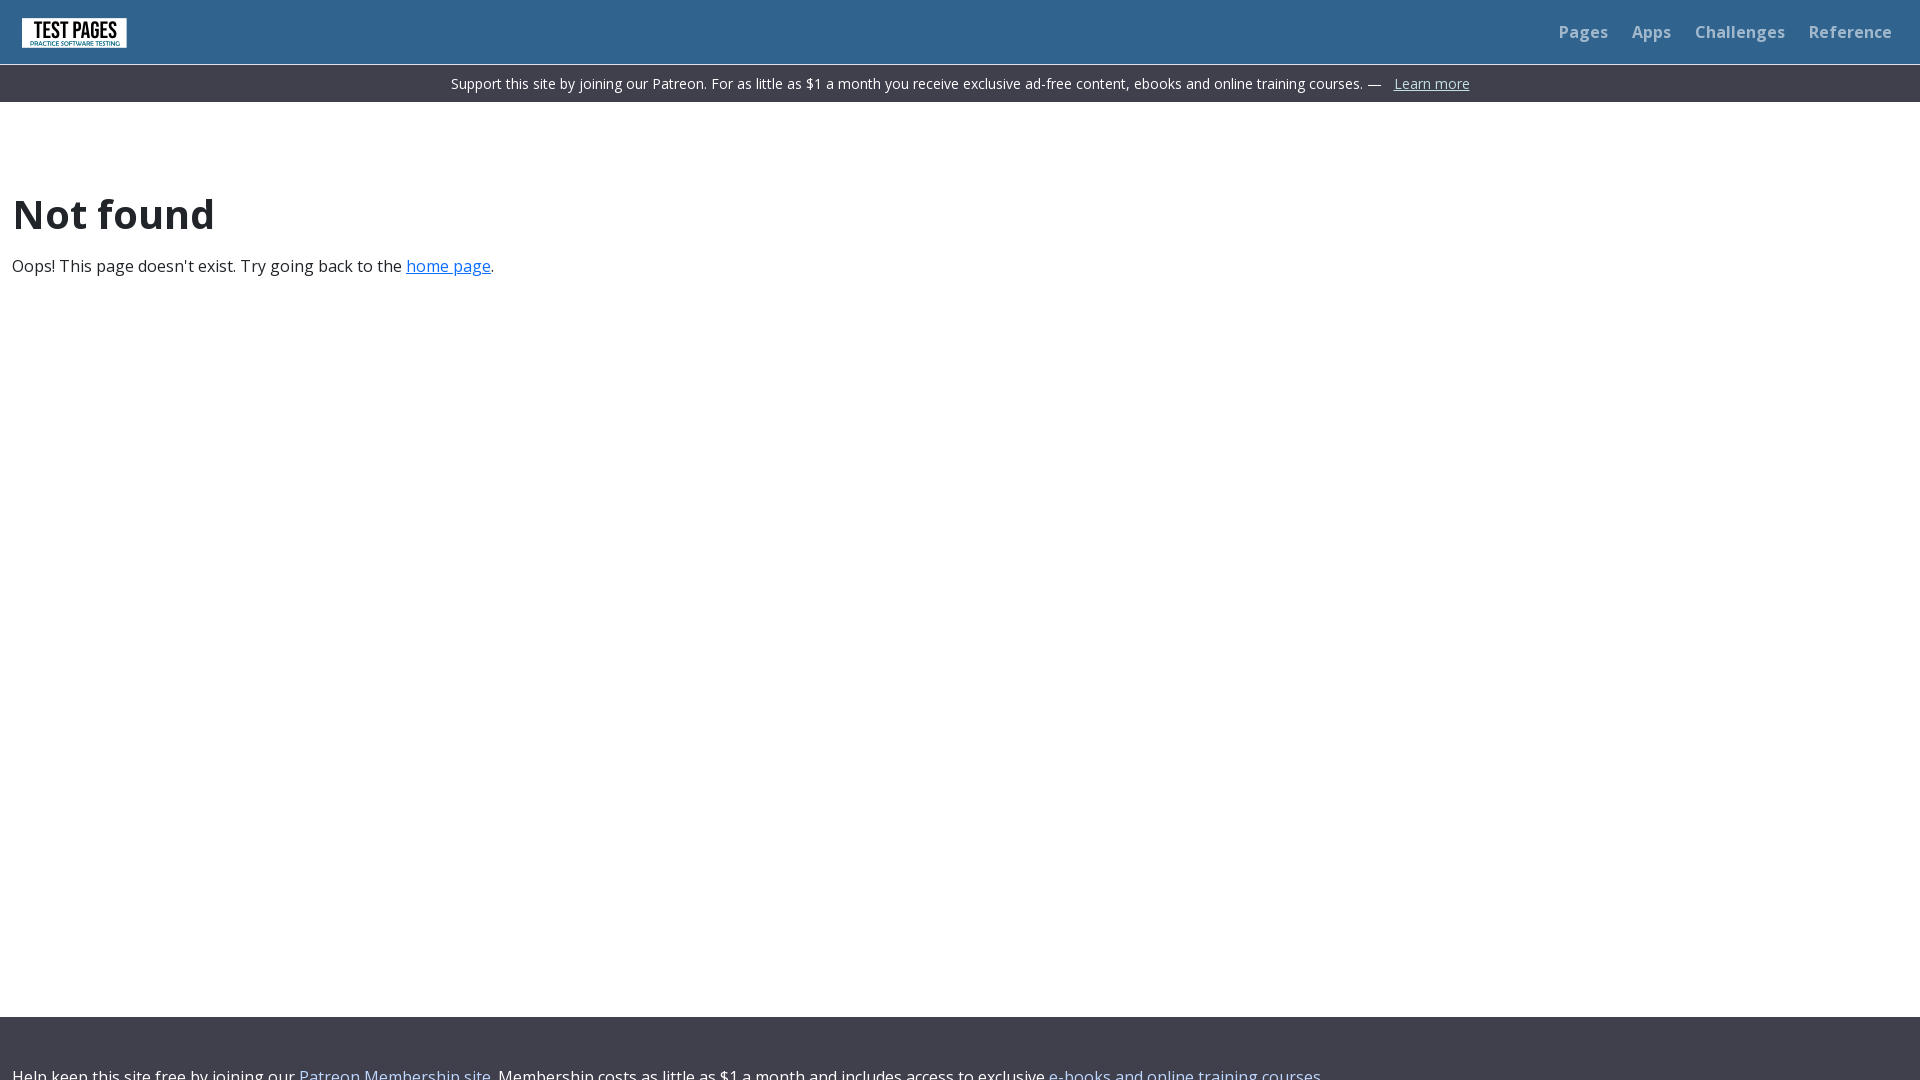